Tests text input functionality by entering text into an input field and clicking a button that updates its label based on the input value

Starting URL: http://uitestingplayground.com/textinput

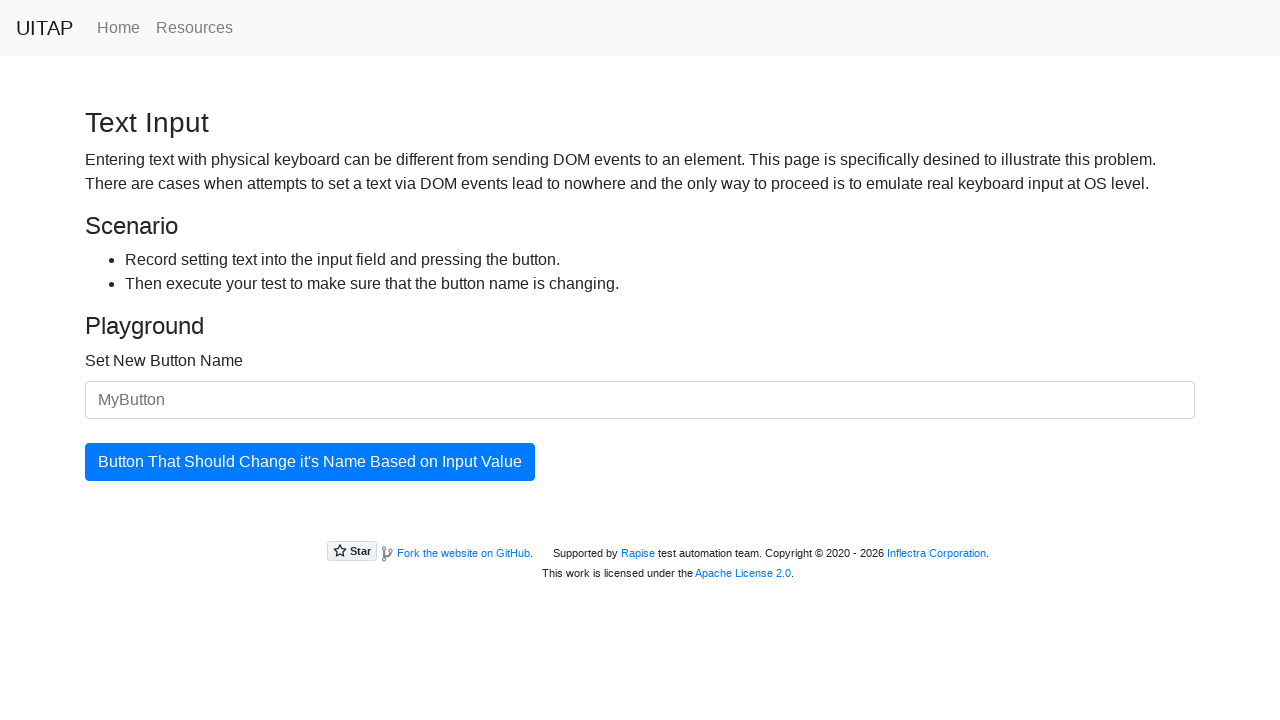

Entered 'SkyPro' into the text input field on #newButtonName
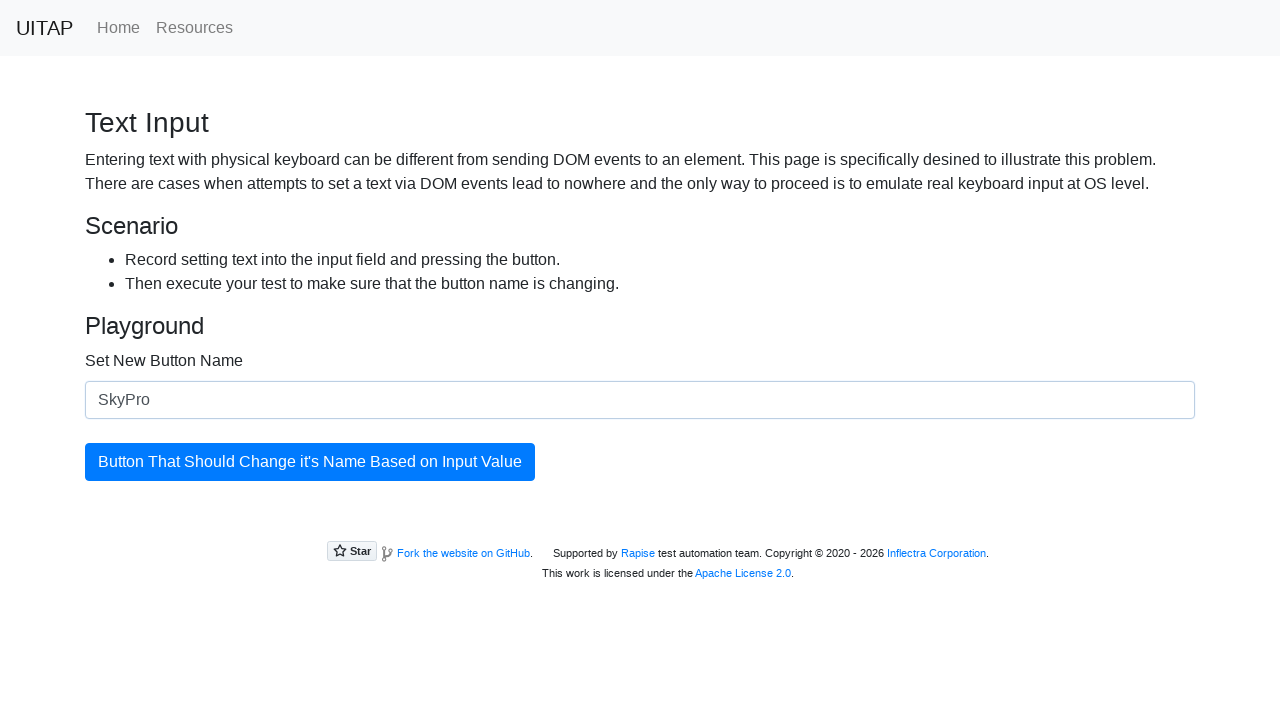

Clicked the button to update its label at (310, 462) on #updatingButton
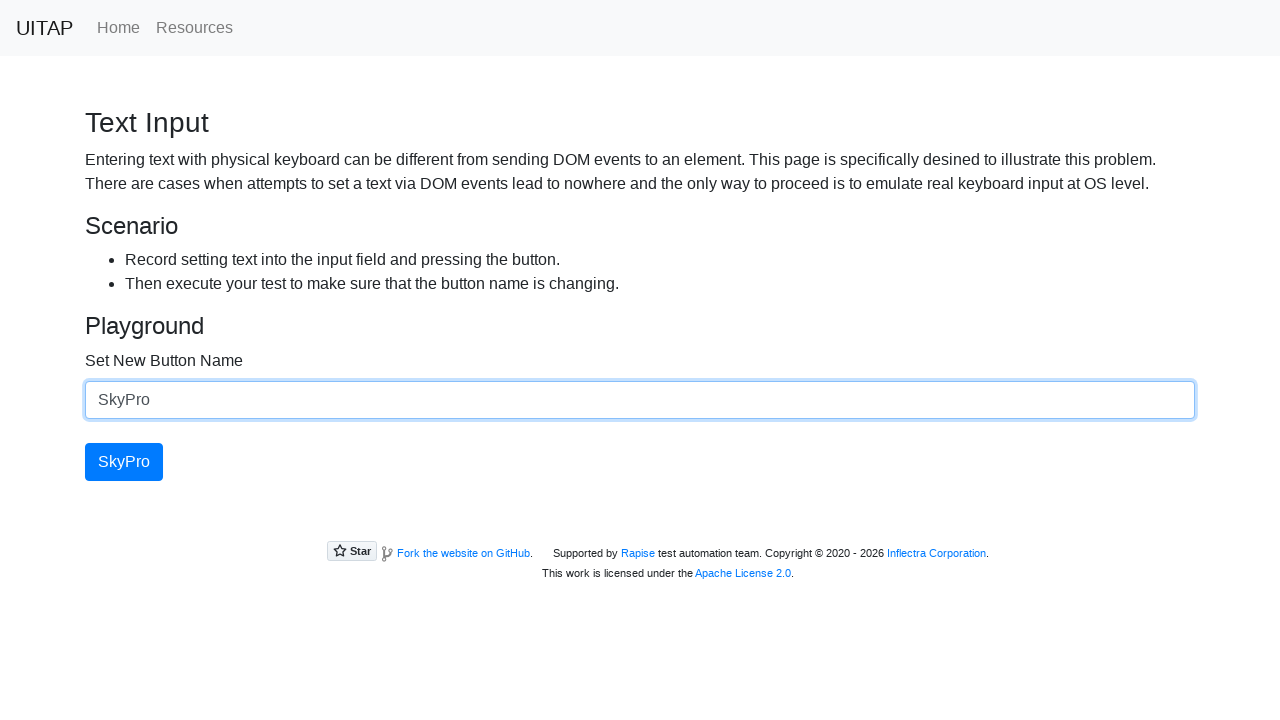

Verified that button label was updated to 'SkyPro'
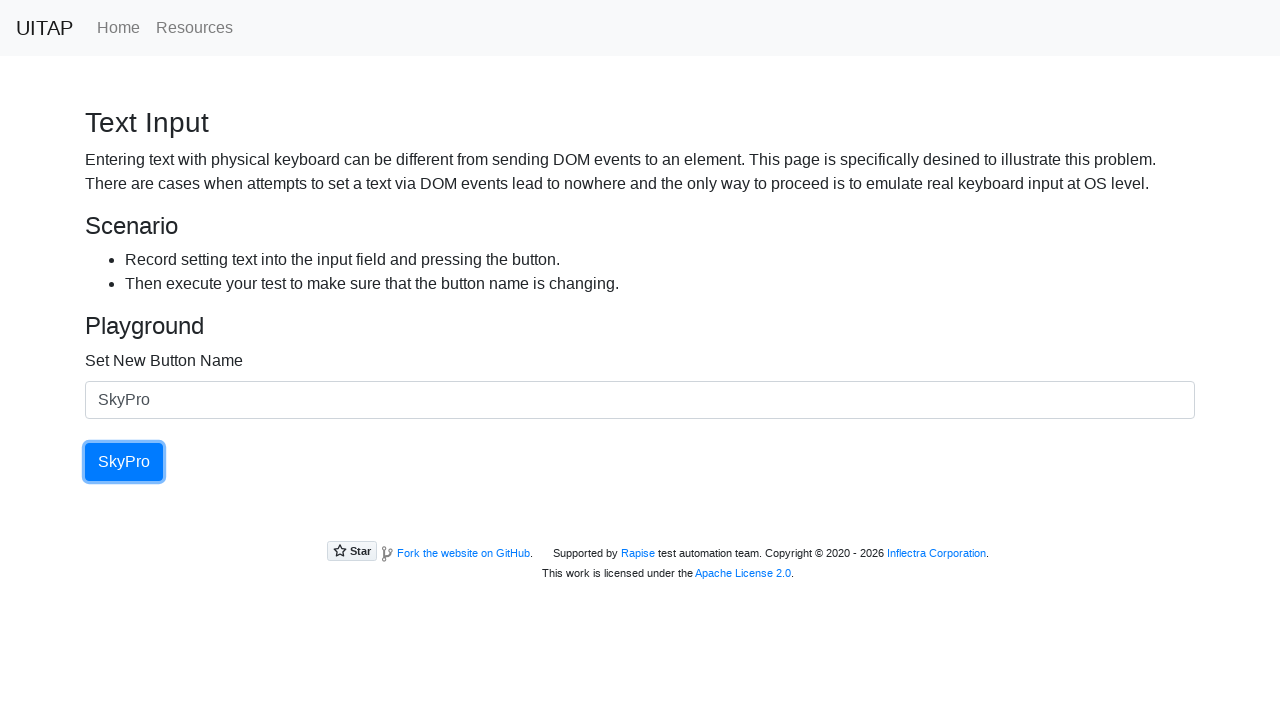

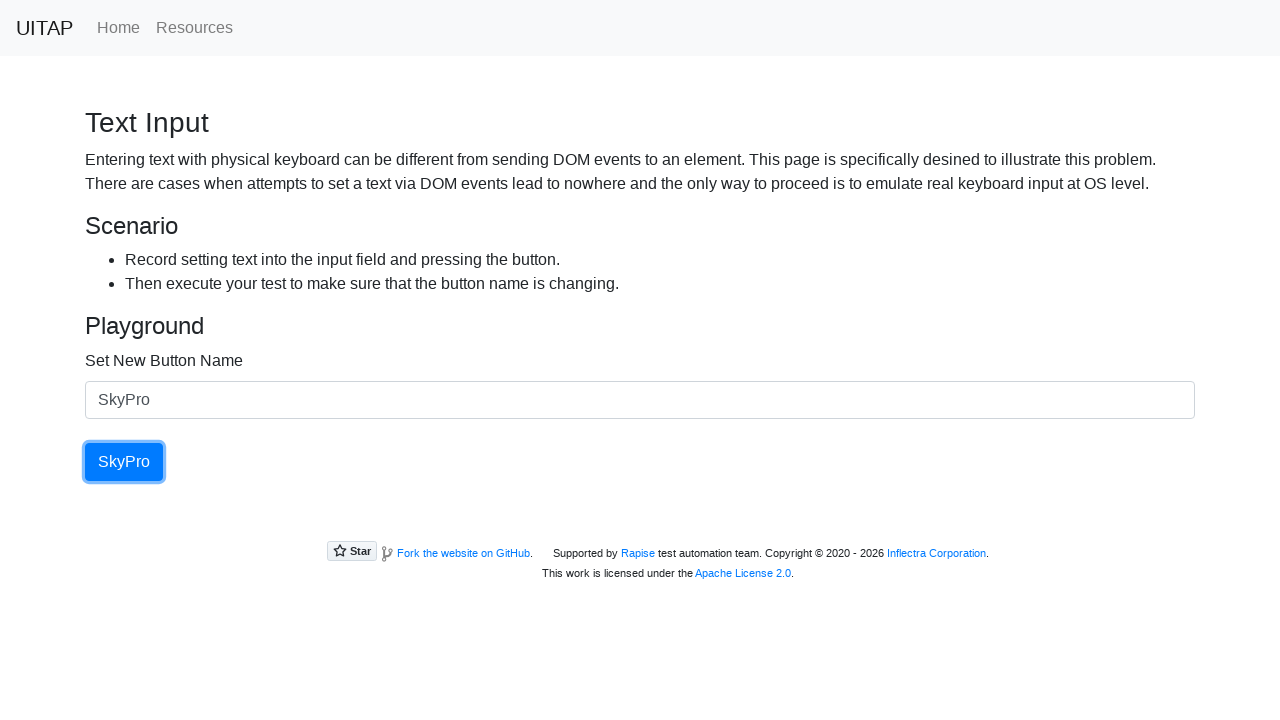